Navigates to the Katalon demo healthcare appointment booking site and maximizes the browser window. The test verifies that the page loads successfully.

Starting URL: https://katalon-demo-cura.herokuapp.com/

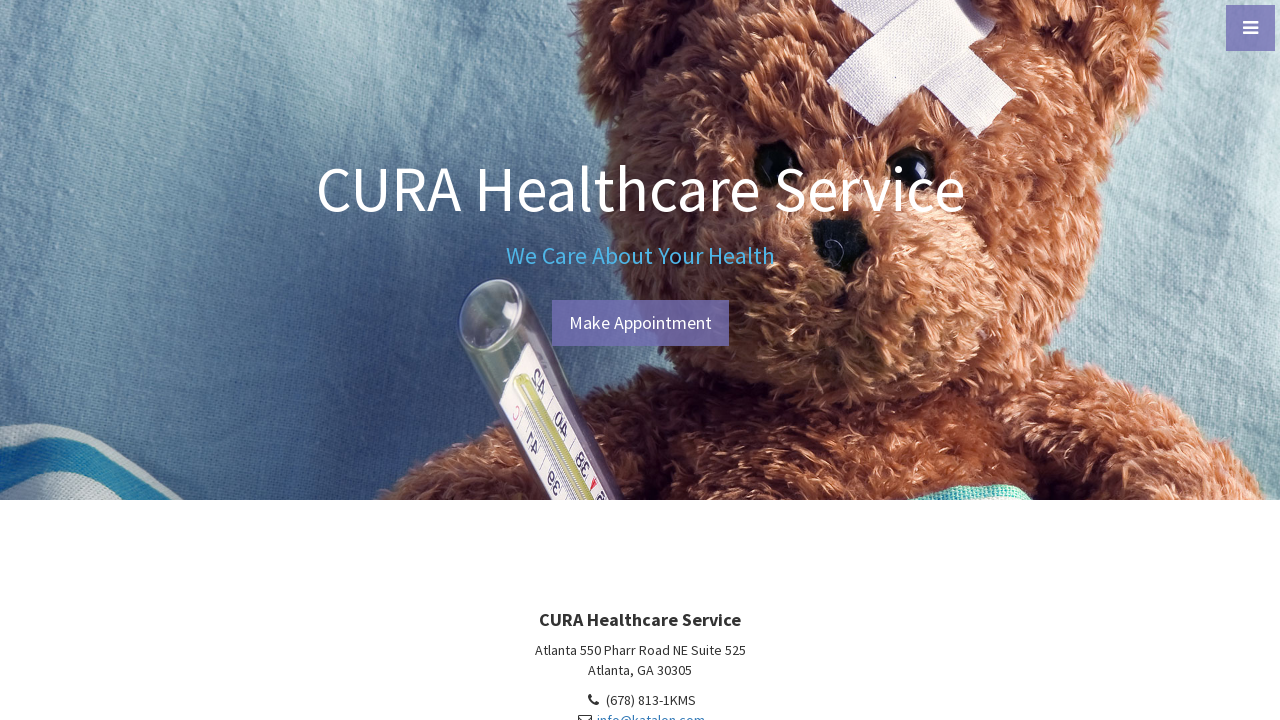

Navigated to Katalon demo healthcare appointment booking site
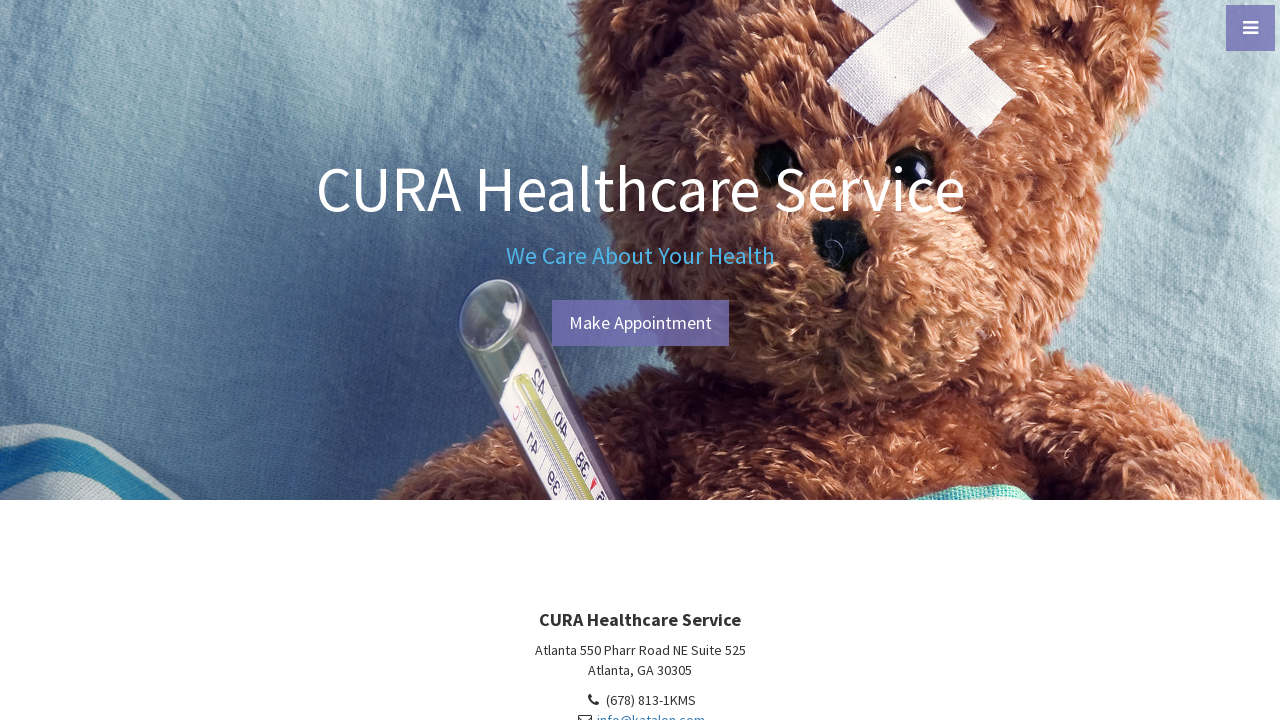

Maximized browser window to 1920x1080
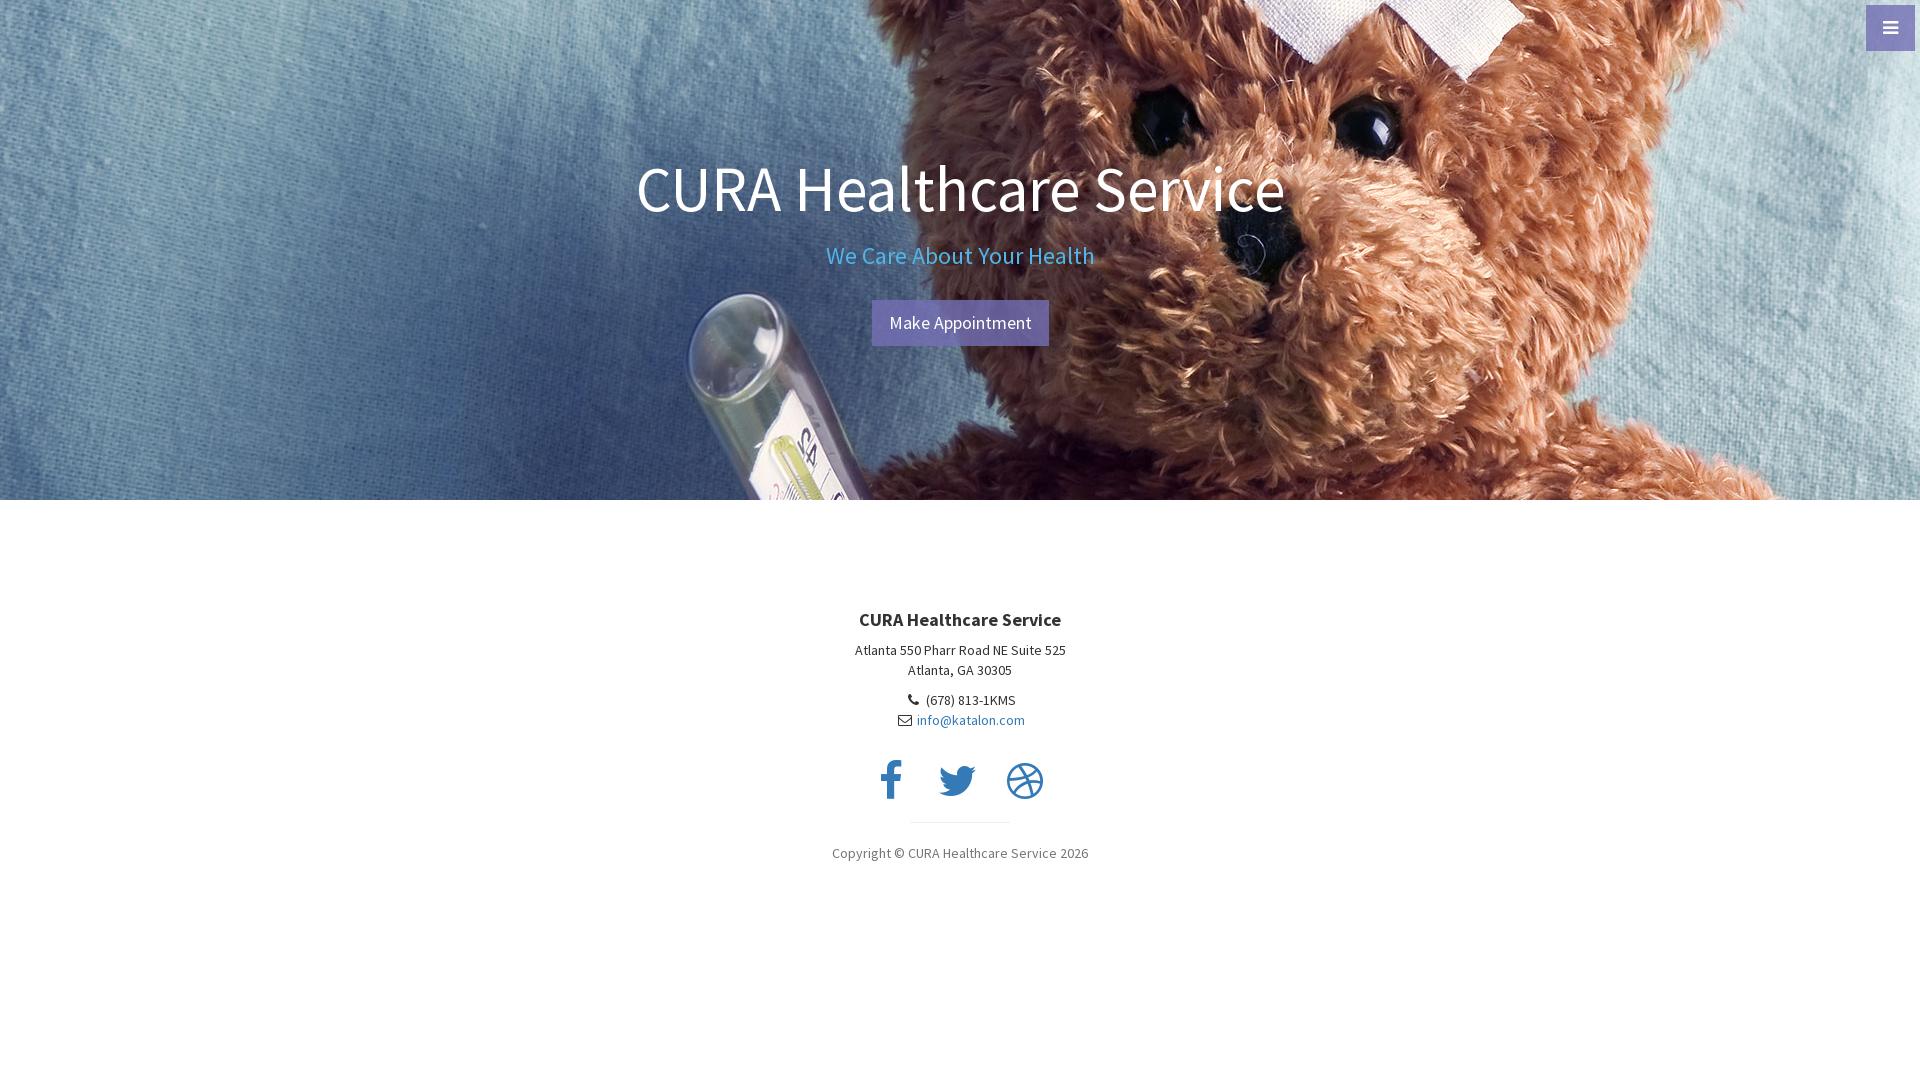

Page loaded successfully and DOM content ready
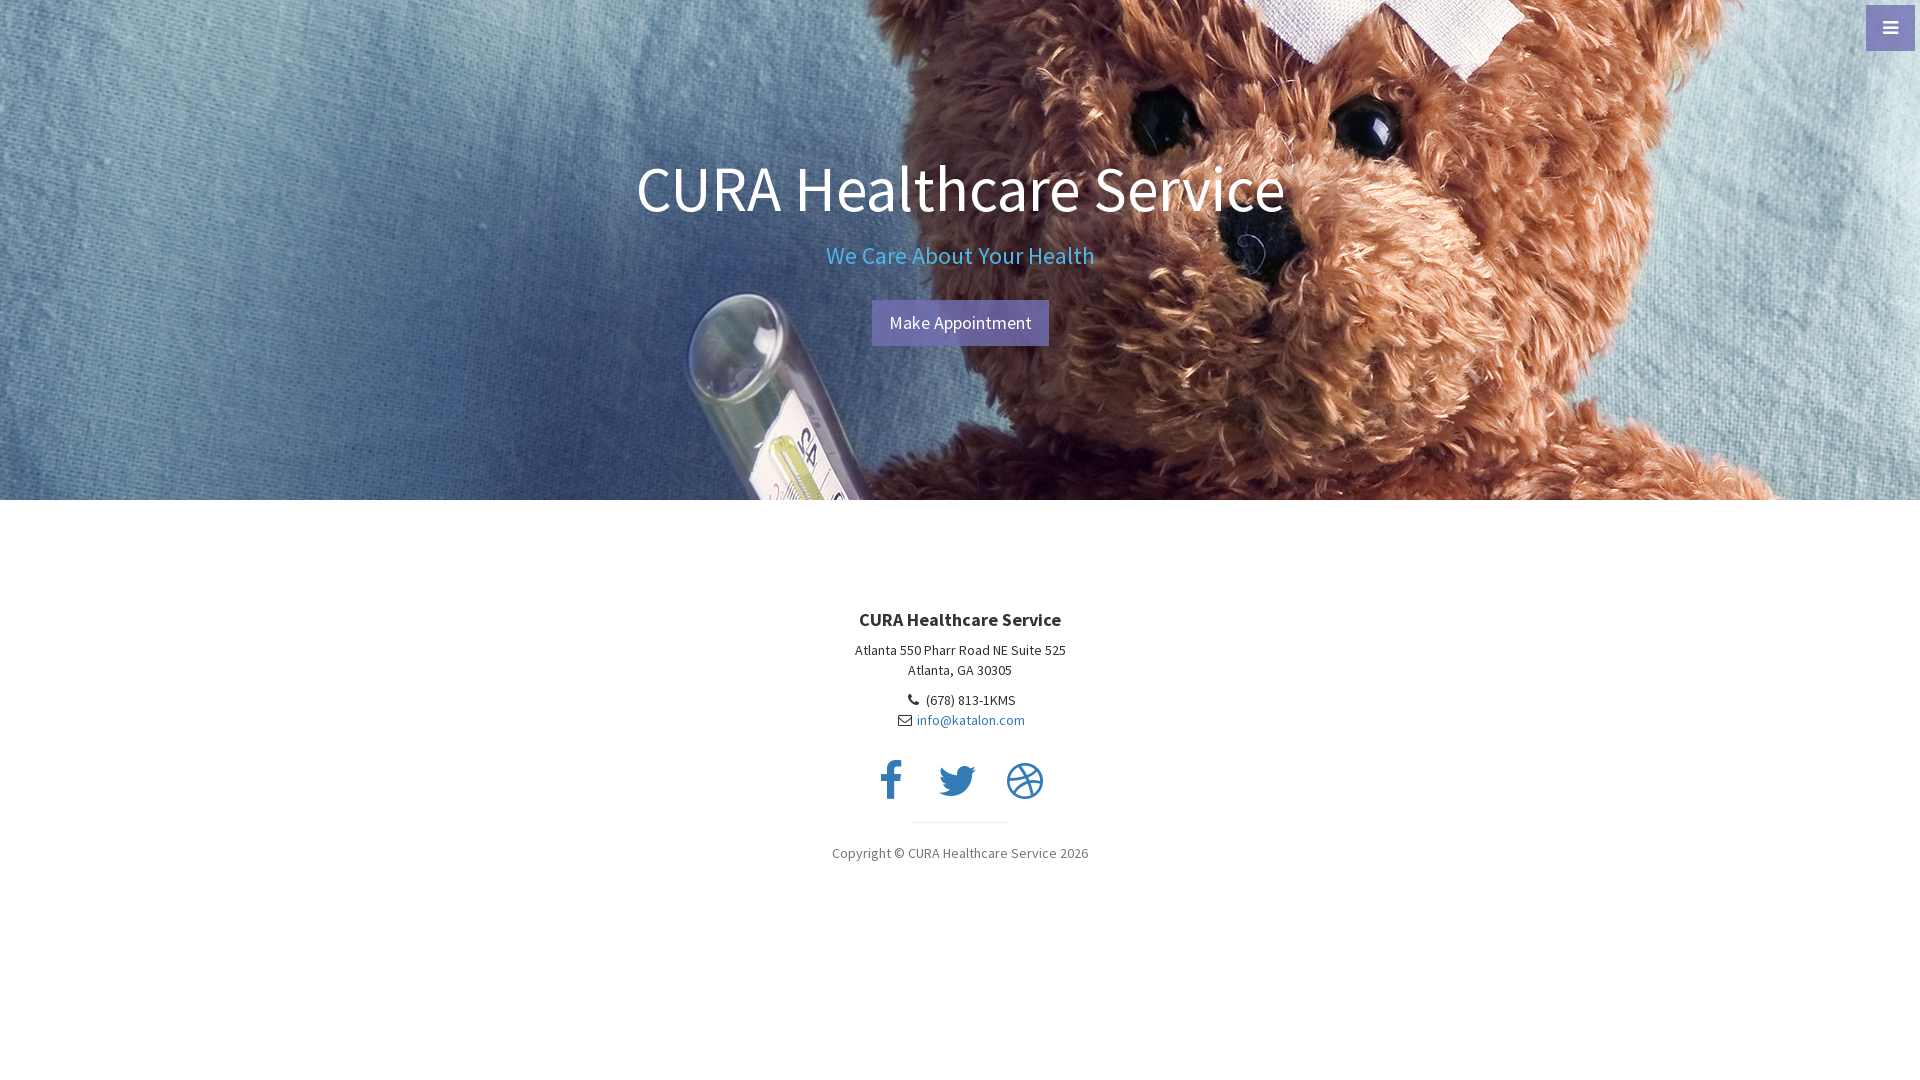

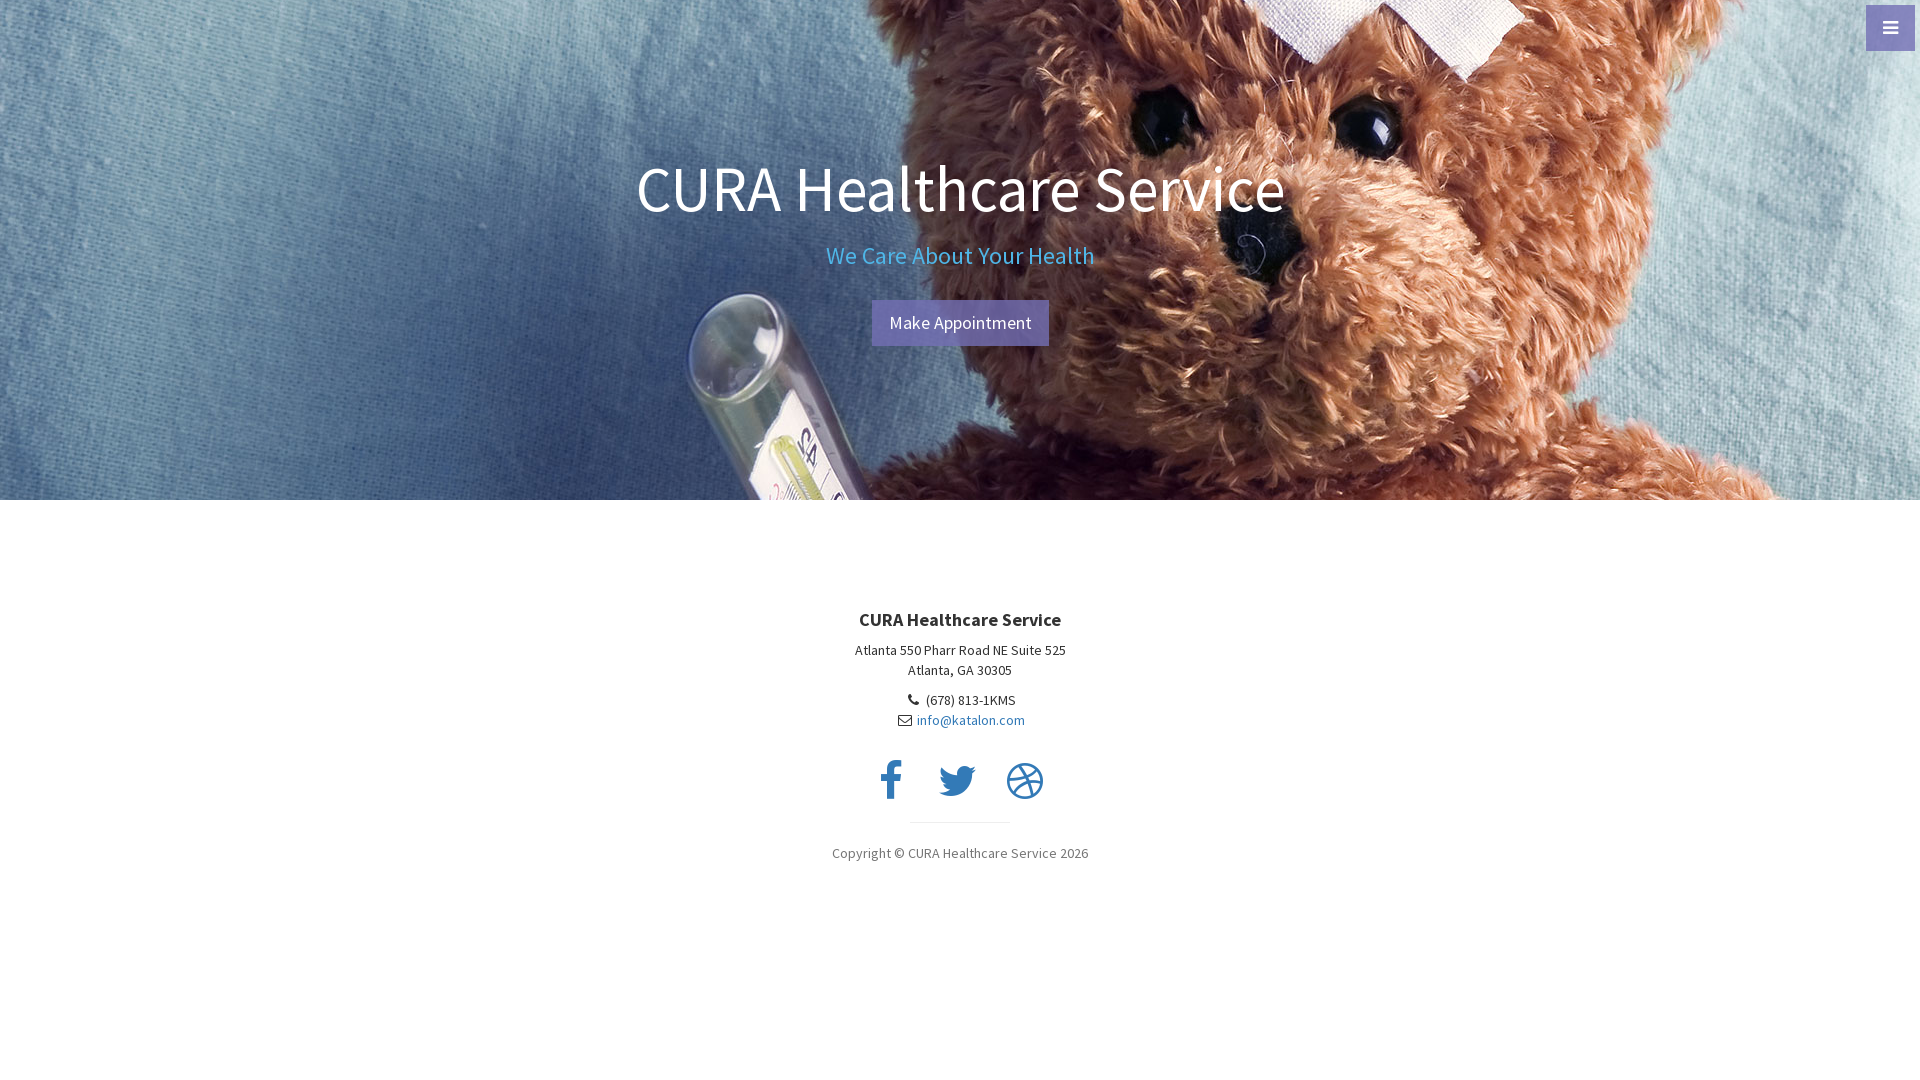